Tests handling of a simple JavaScript alert by clicking a button, triggering the alert, and accepting it

Starting URL: https://demoqa.com/alerts

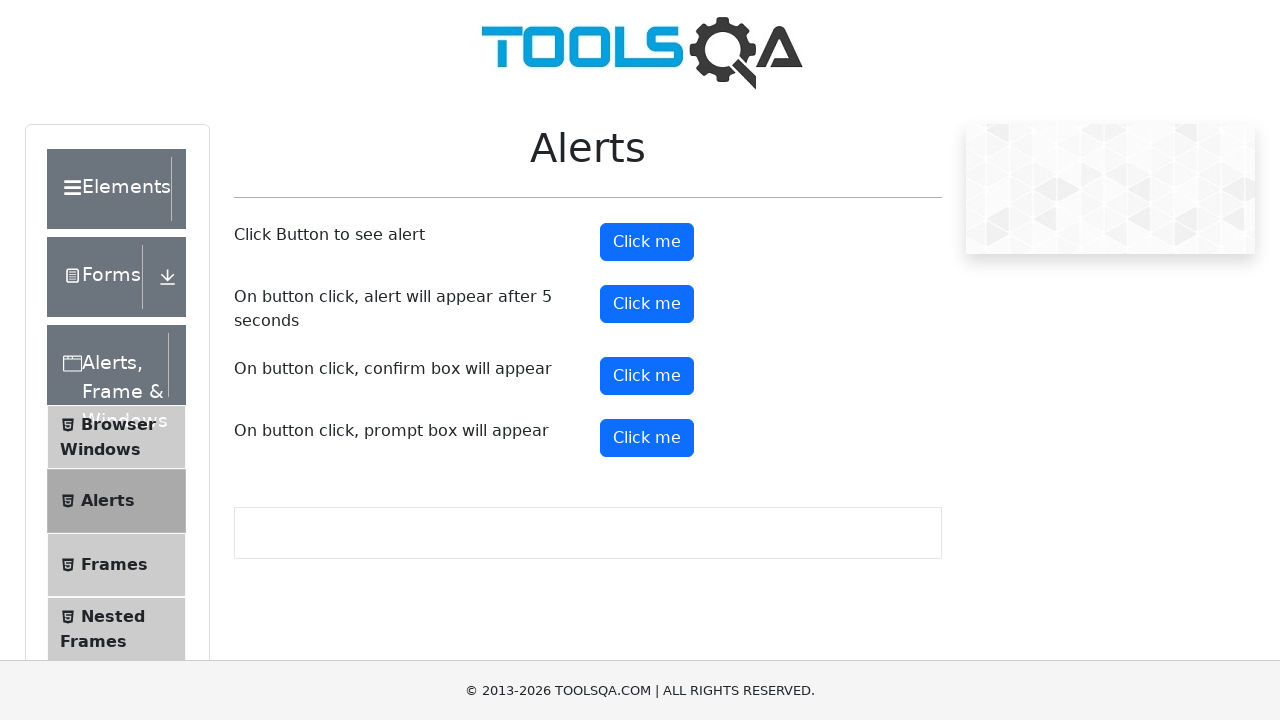

Alert button became visible
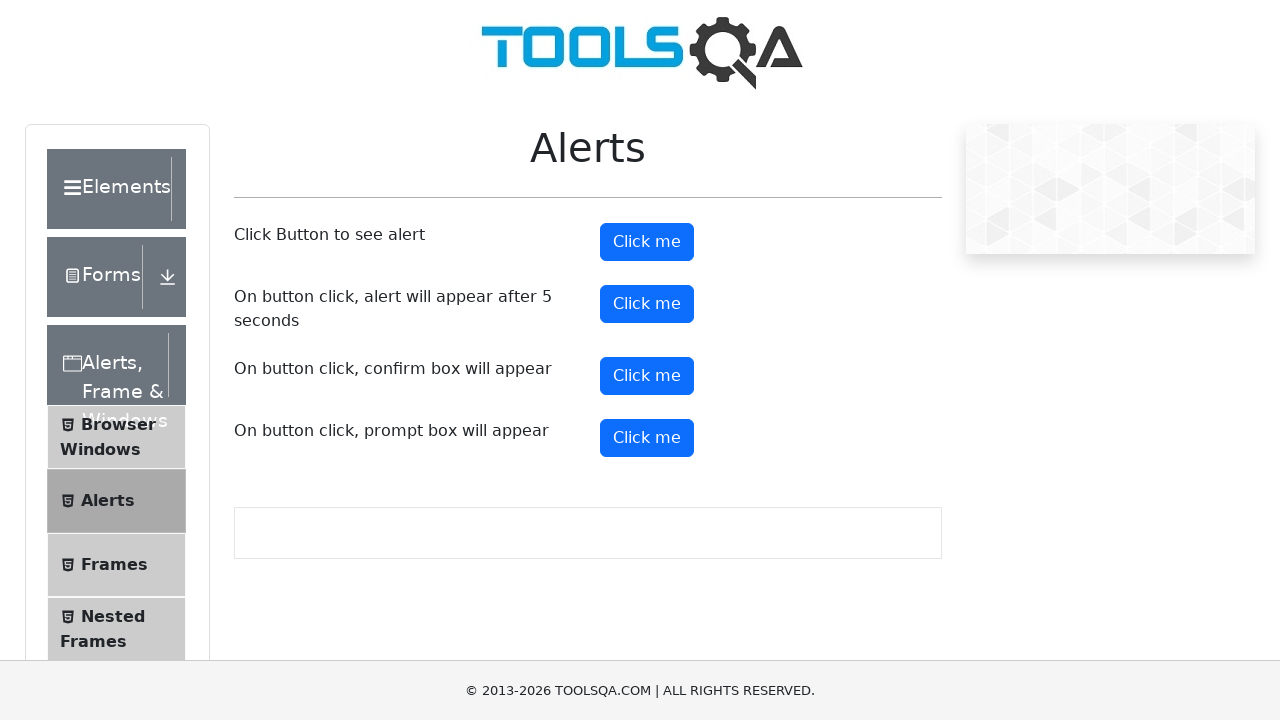

Clicked the alert button to trigger JavaScript alert at (647, 242) on #alertButton
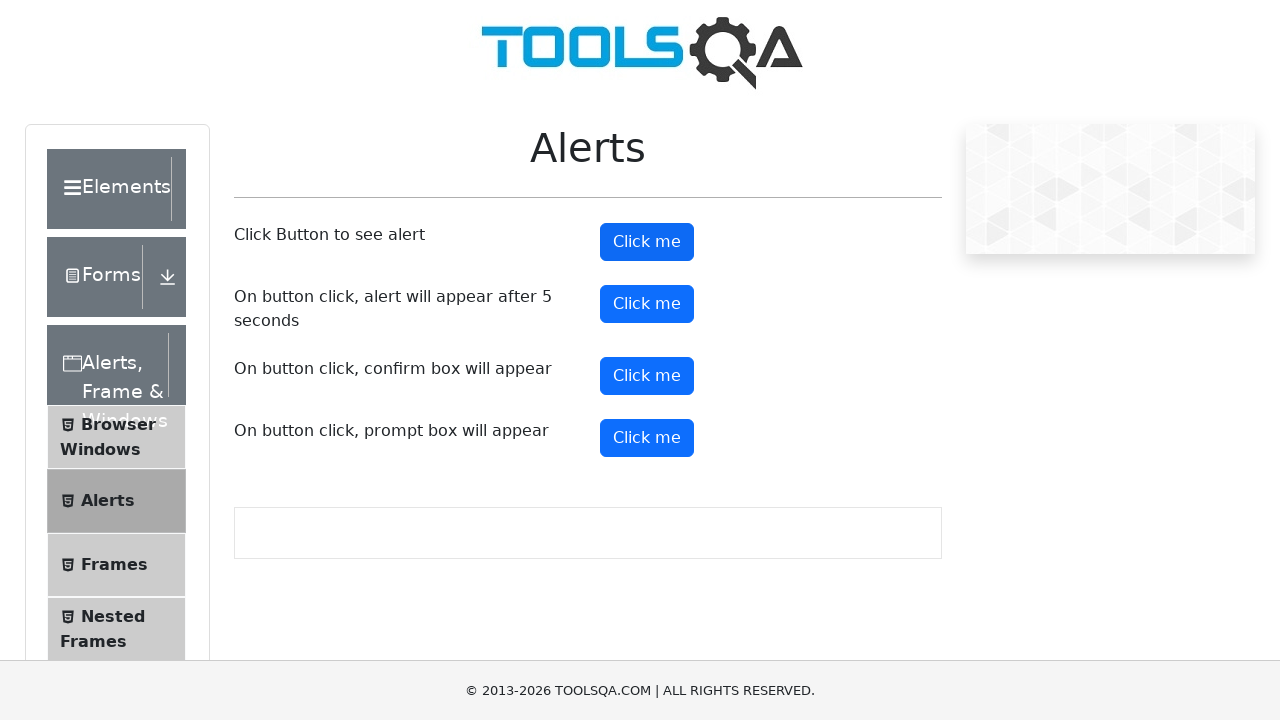

Accepted the JavaScript alert dialog
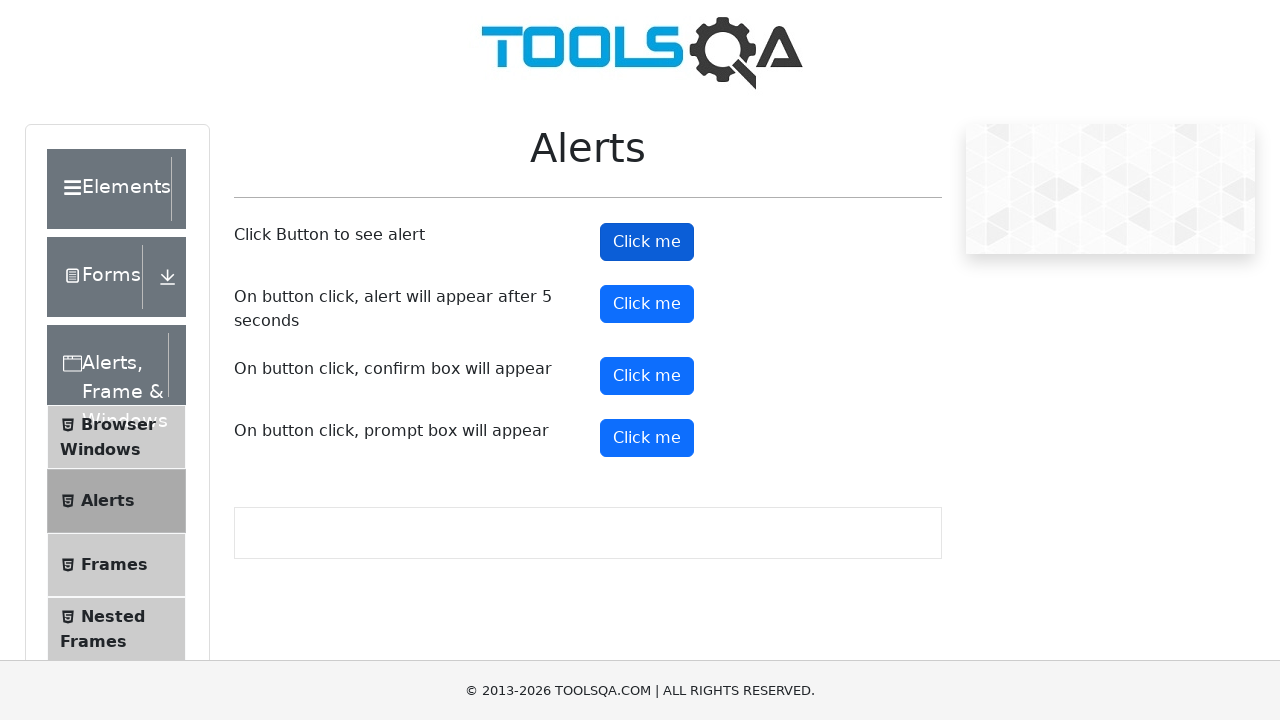

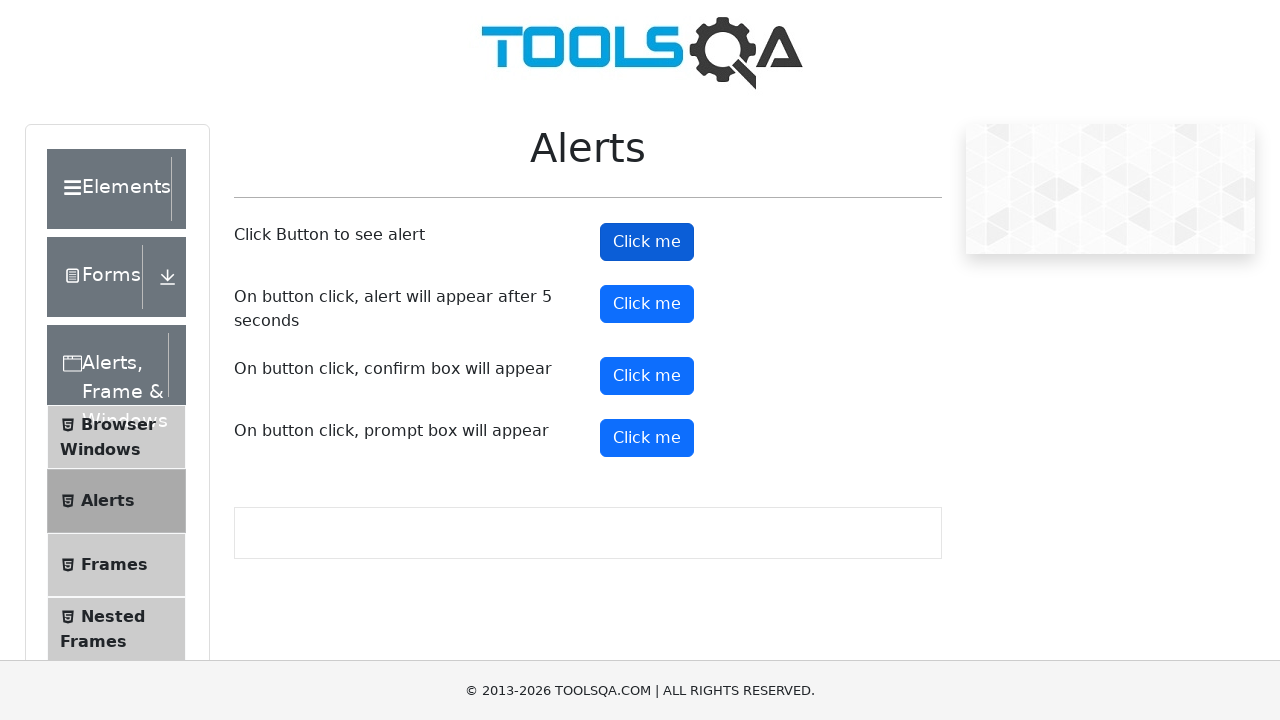